Tests auto-suggestive dropdown functionality by typing partial text into an autocomplete input field

Starting URL: https://rahulshettyacademy.com/AutomationPractice/

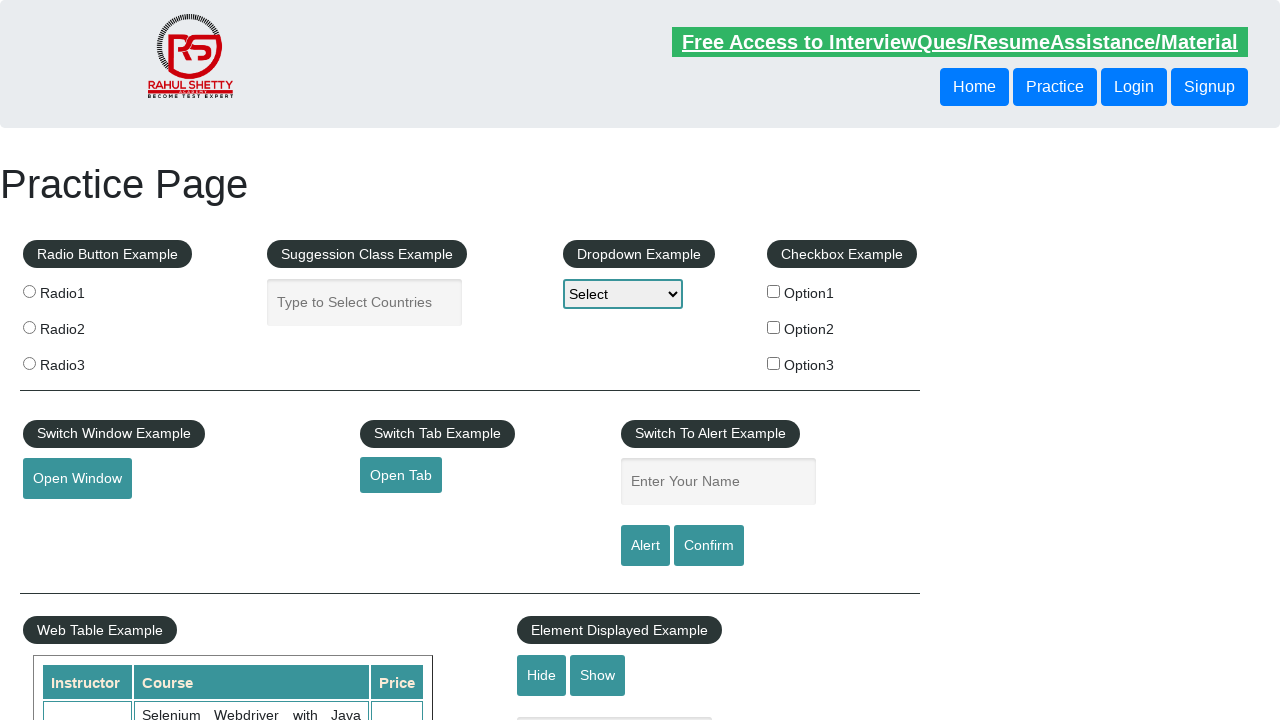

Typed 'ind' into autocomplete input field to trigger suggestions on #autocomplete
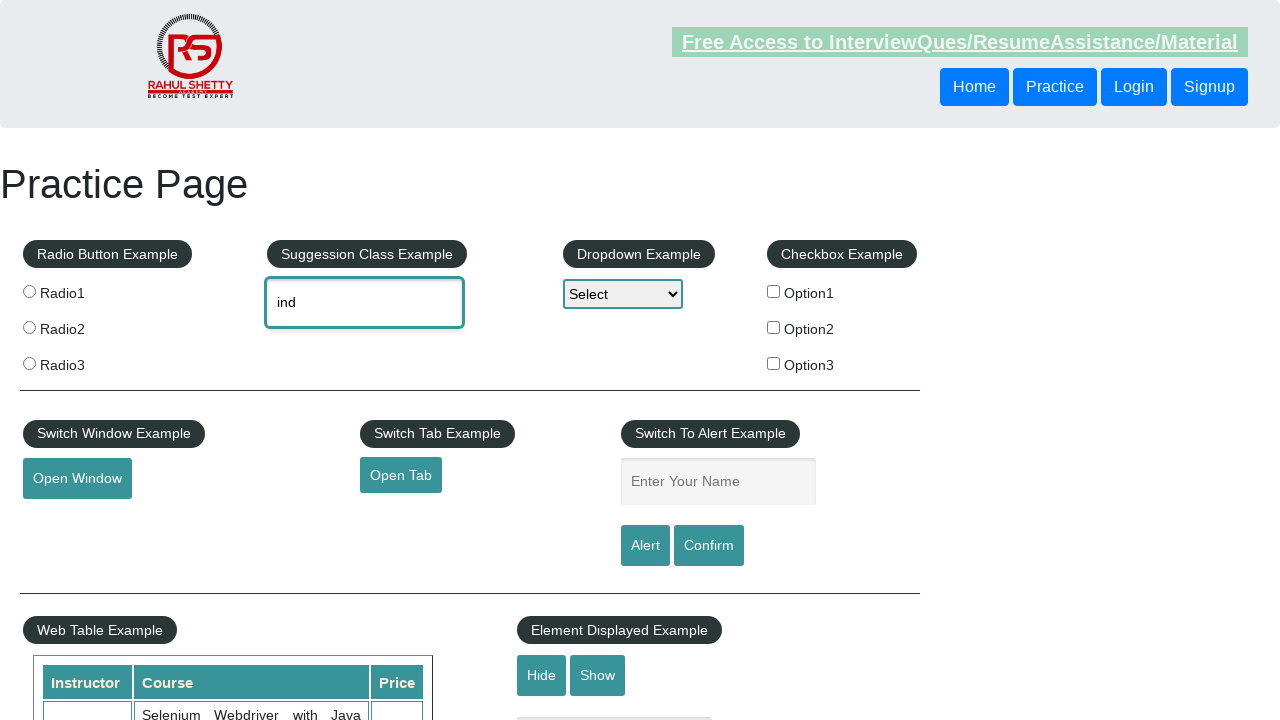

Autocomplete suggestions dropdown appeared
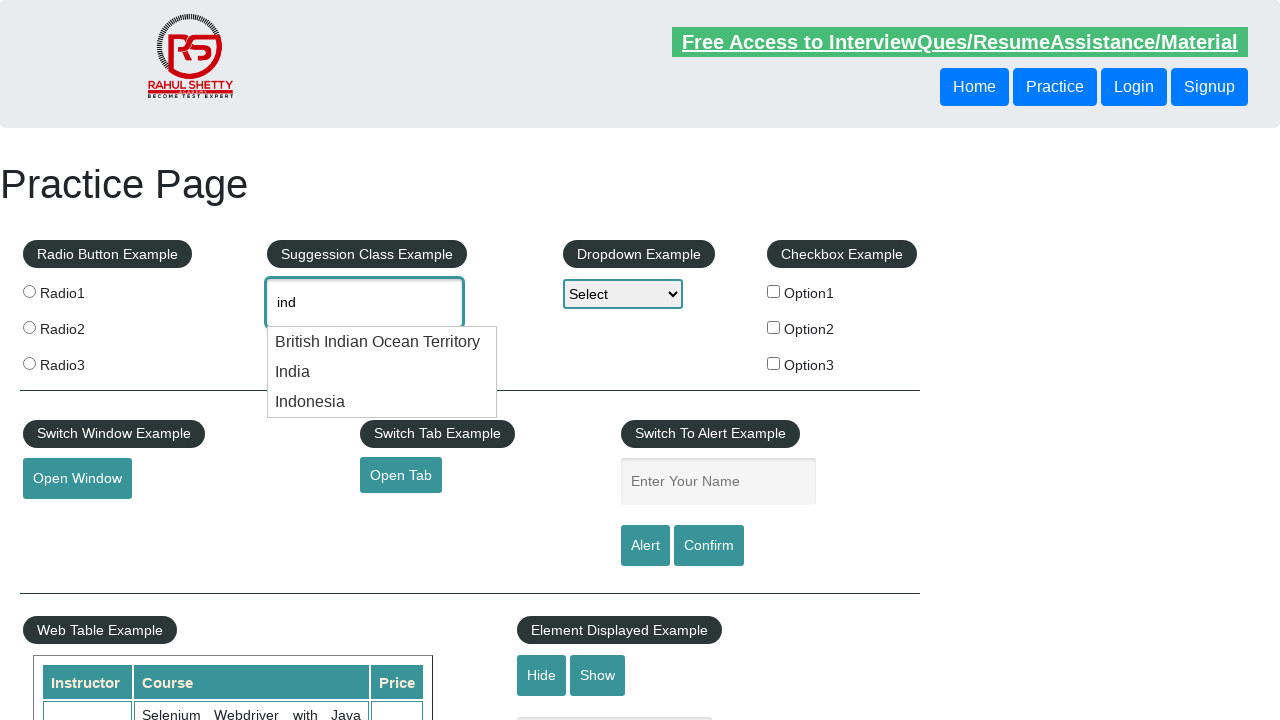

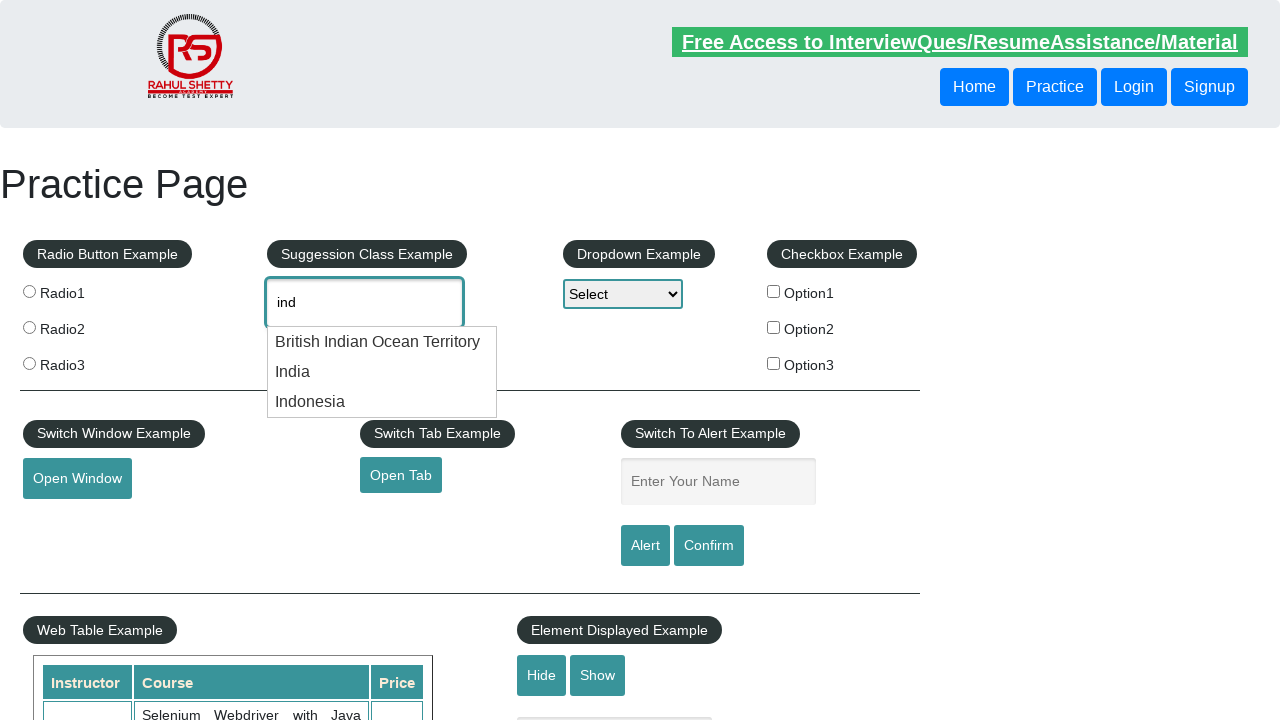